Tests iframe functionality on DemoQA by navigating to the Frames section and interacting with content inside two different iframes to verify text is accessible.

Starting URL: https://demoqa.com/

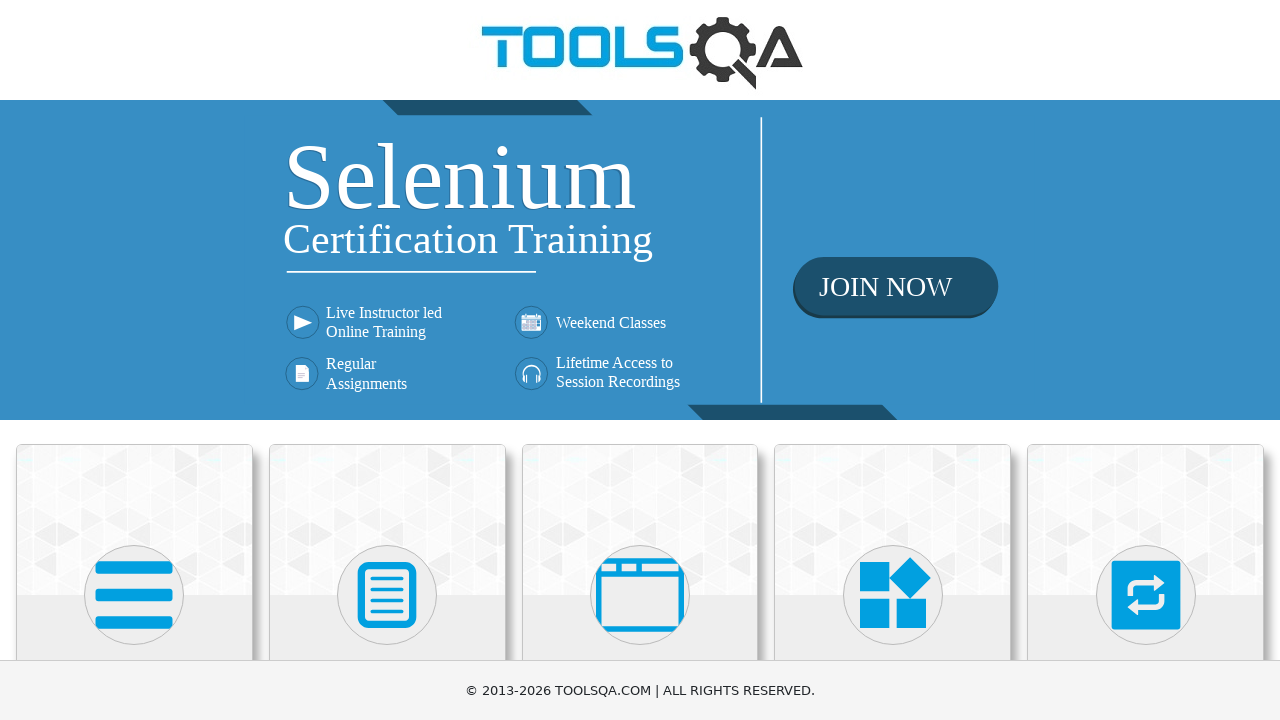

Clicked on 'Alerts, Frame & Windows' card on homepage at (640, 360) on text=Alerts, Frame & Windows
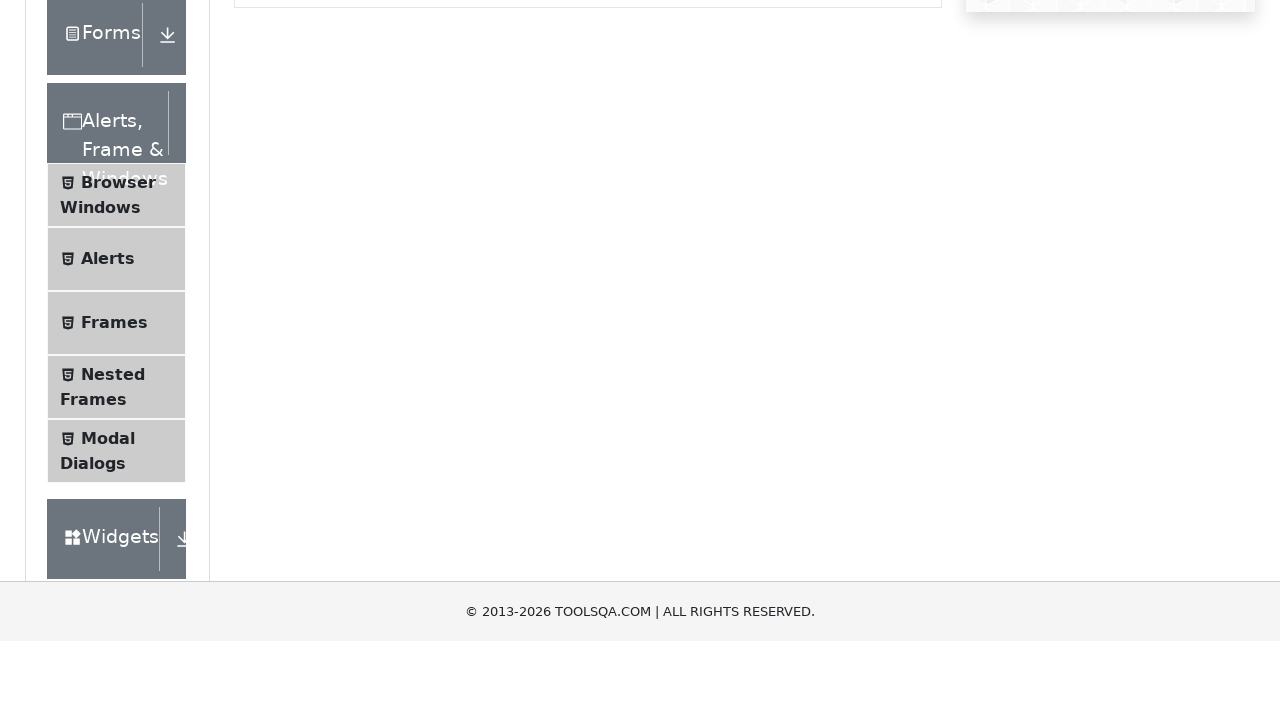

Clicked on 'Frames' submenu item at (114, 565) on xpath=//span[text()='Frames']
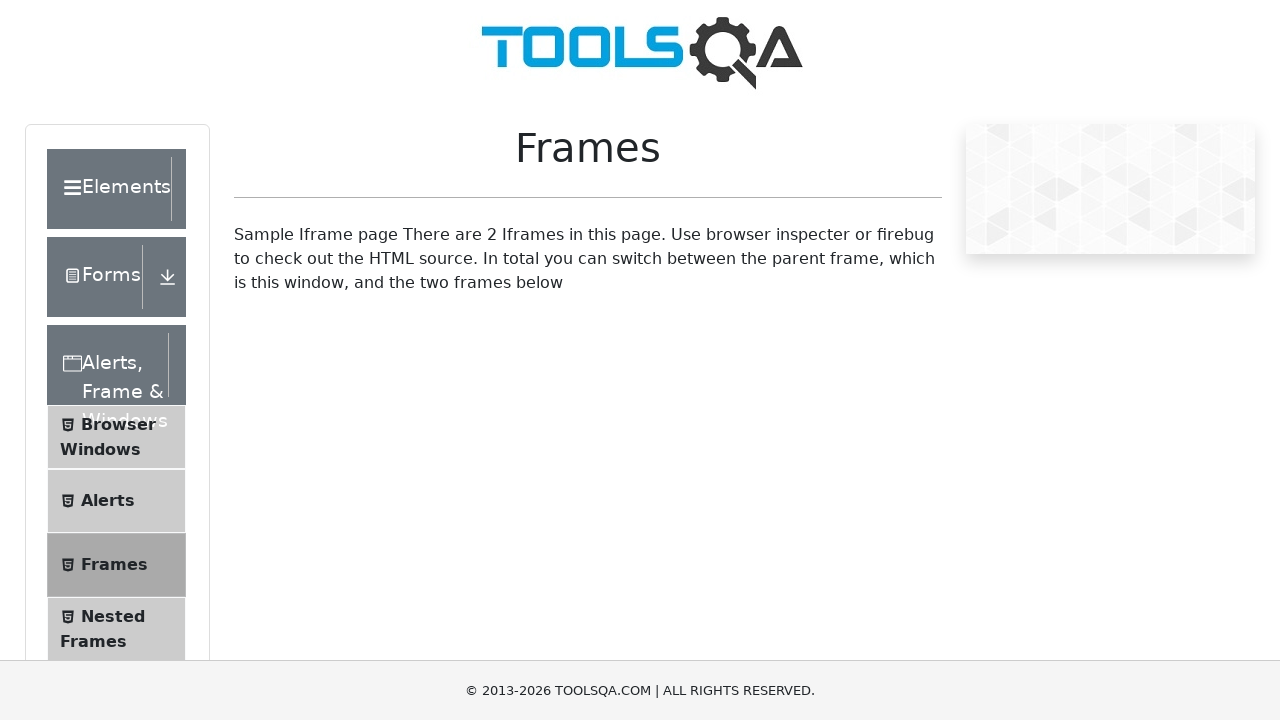

Frames page loaded and #frame1 selector became available
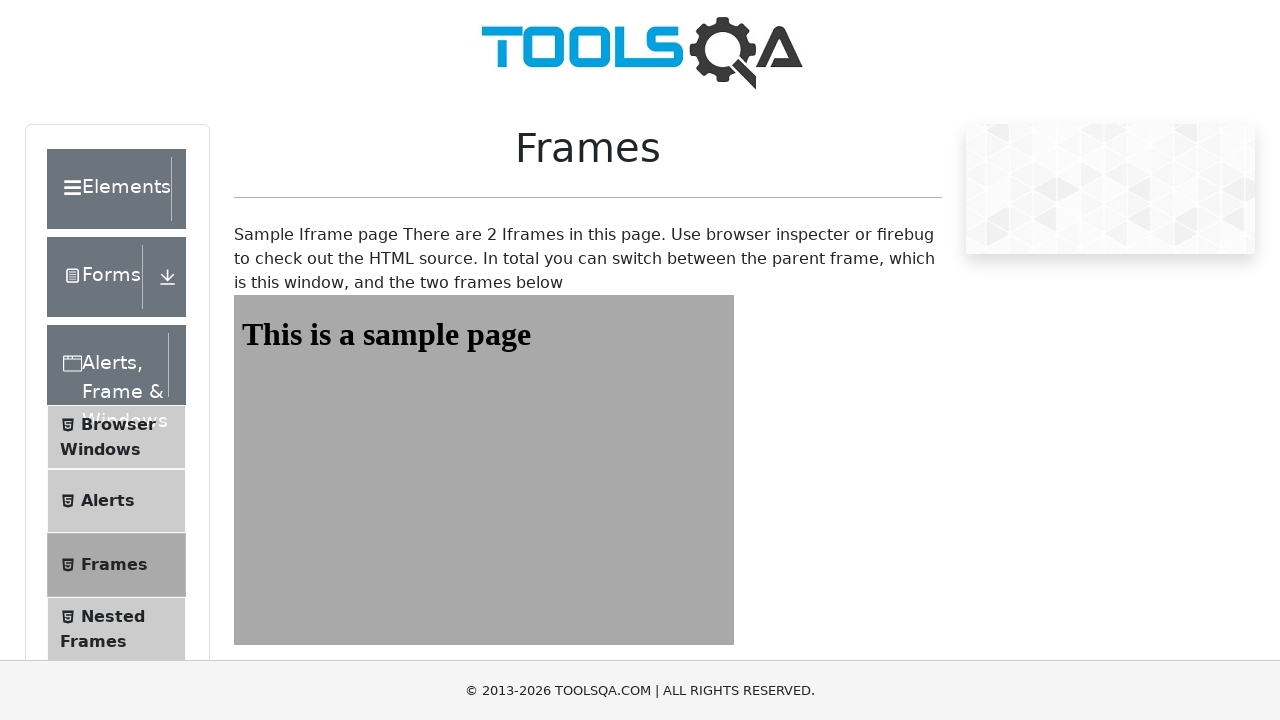

Located first iframe (#frame1)
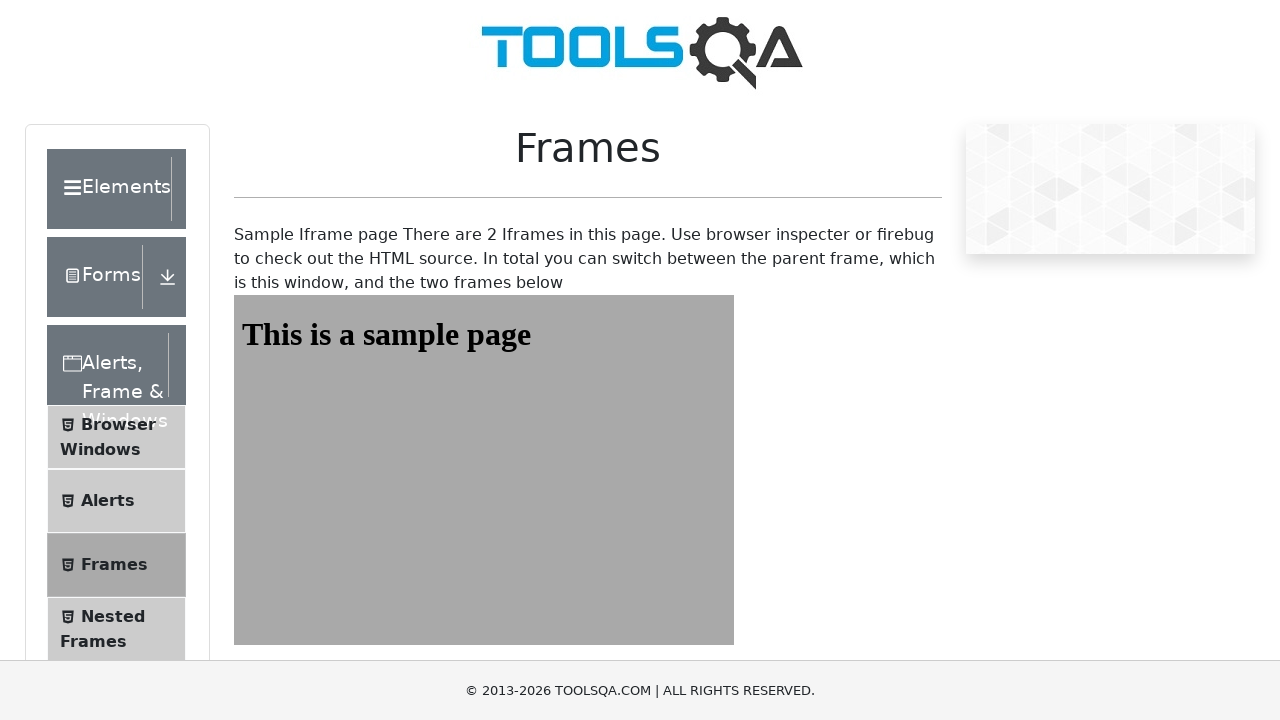

Retrieved text content from first iframe: 'This is a sample page'
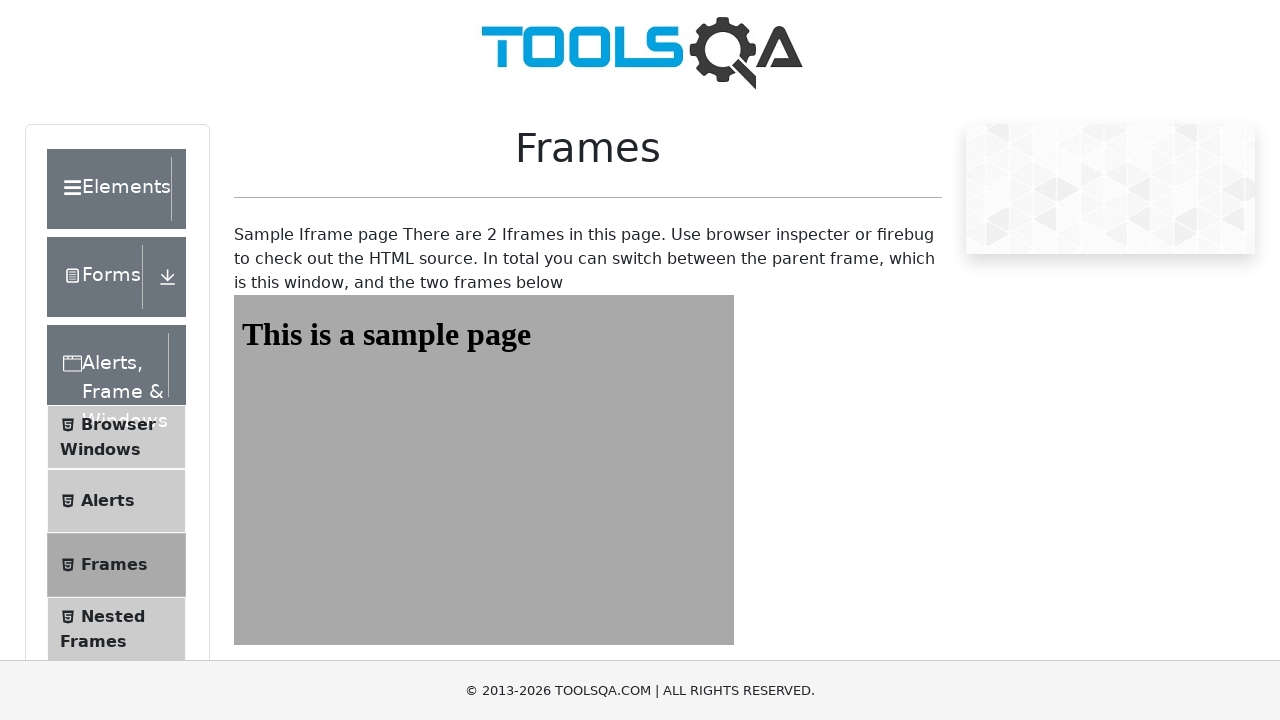

Located second iframe (#frame2)
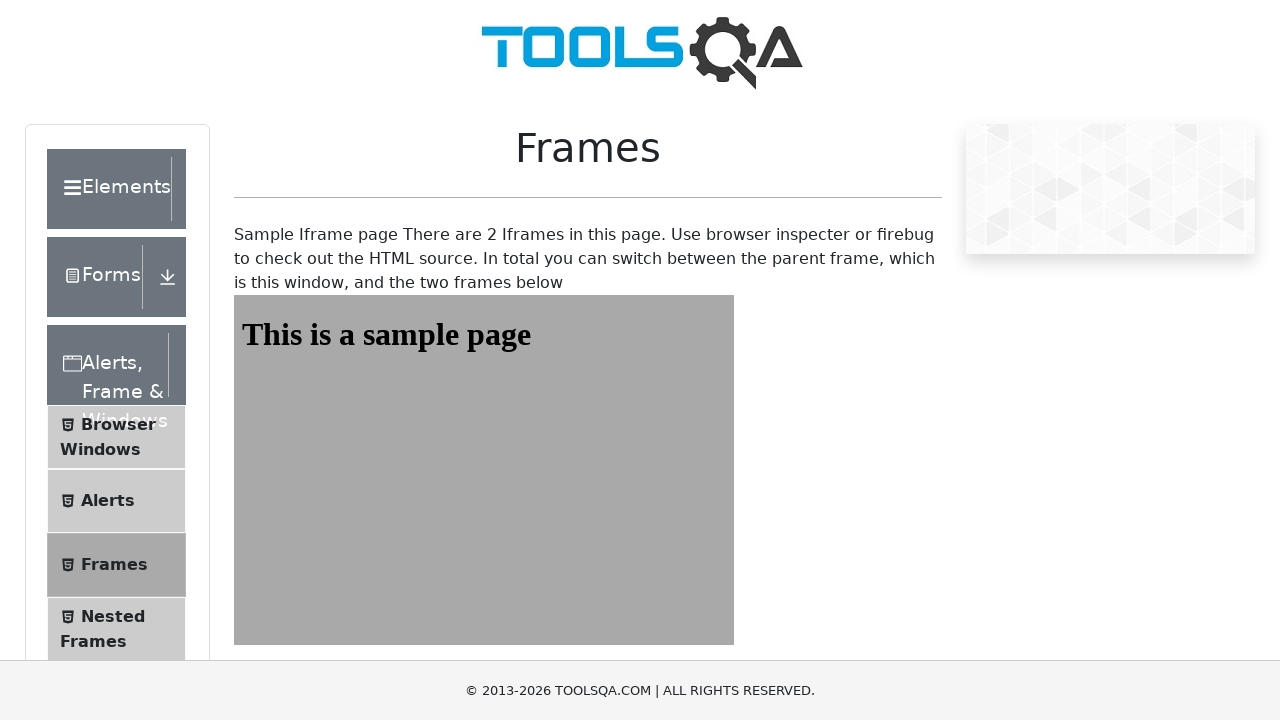

Retrieved text content from second iframe: 'This is a sample page'
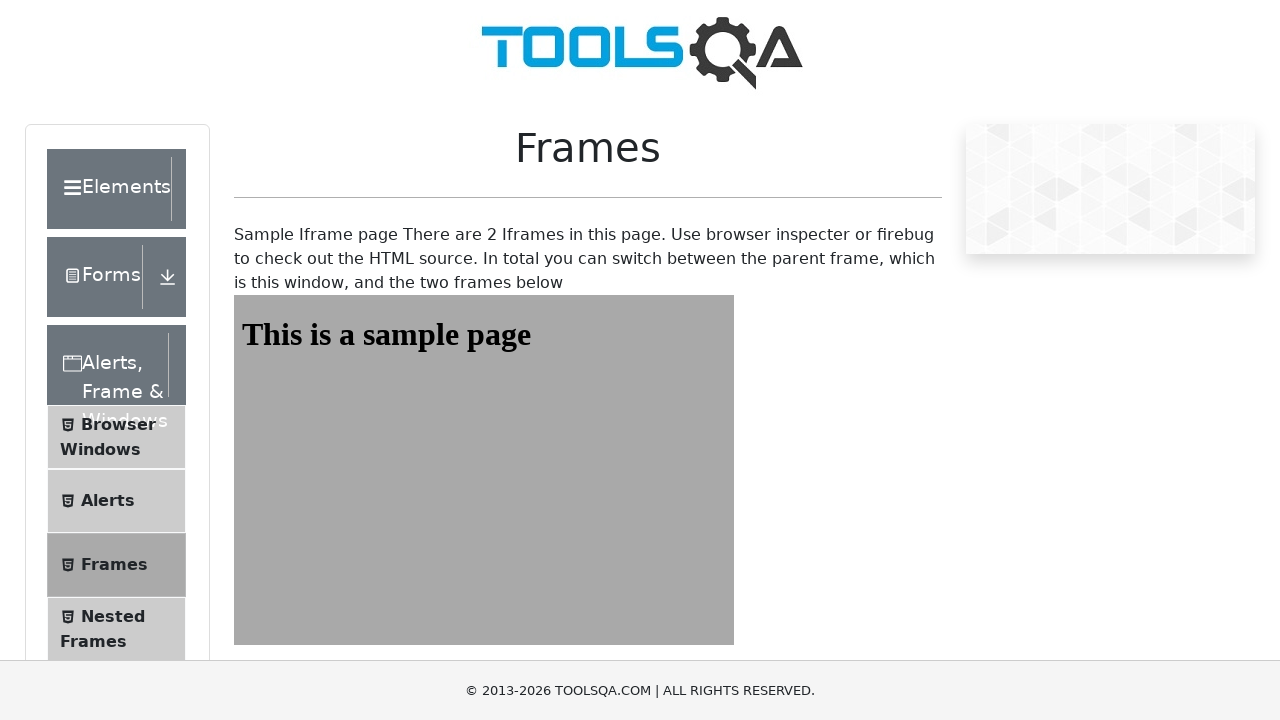

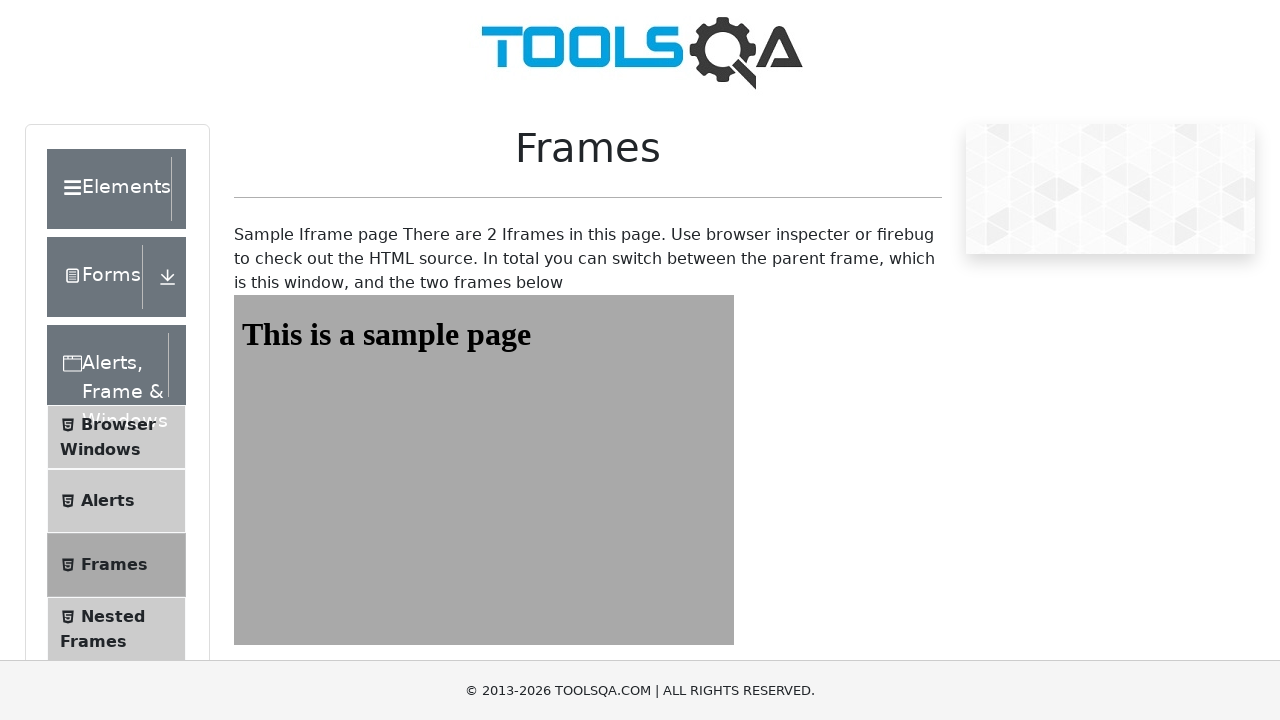